Tests JavaScript alert functionality by clicking a button that triggers a prompt/confirm alert and accepting it

Starting URL: https://demoqa.com/alerts

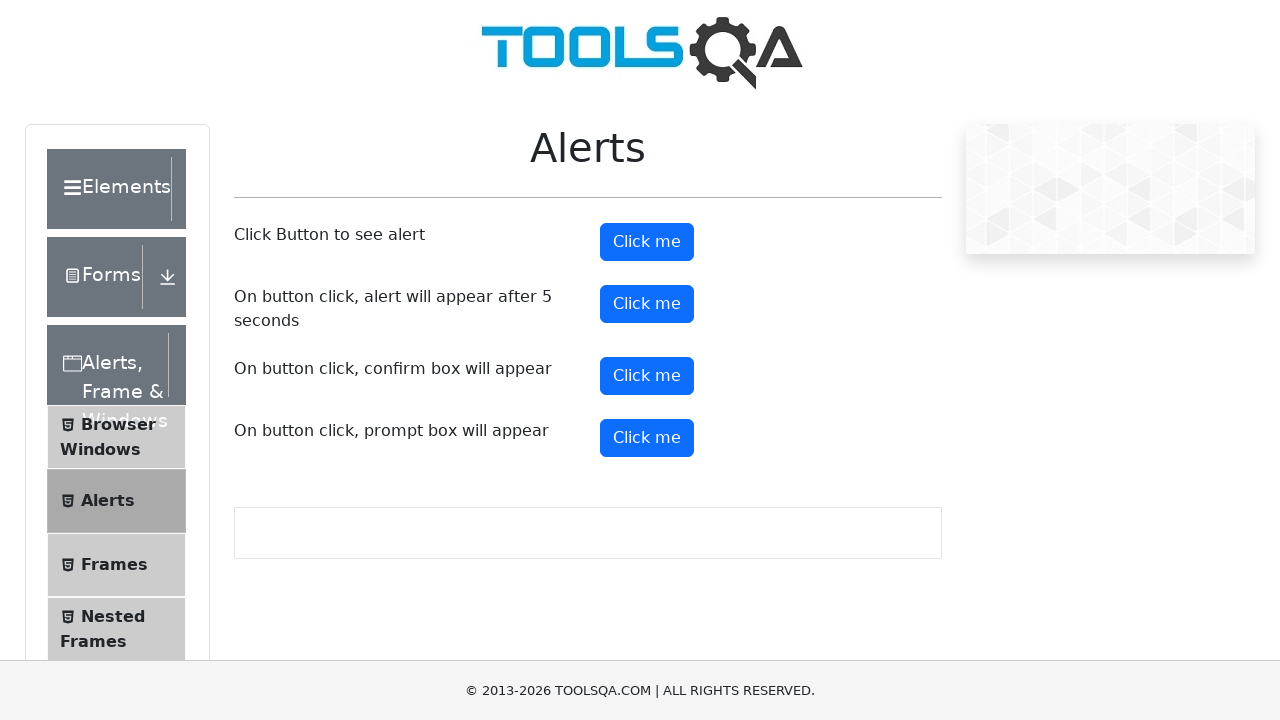

Clicked the fourth 'Click me' button to trigger confirm alert at (647, 438) on (//button[text()='Click me'])[4]
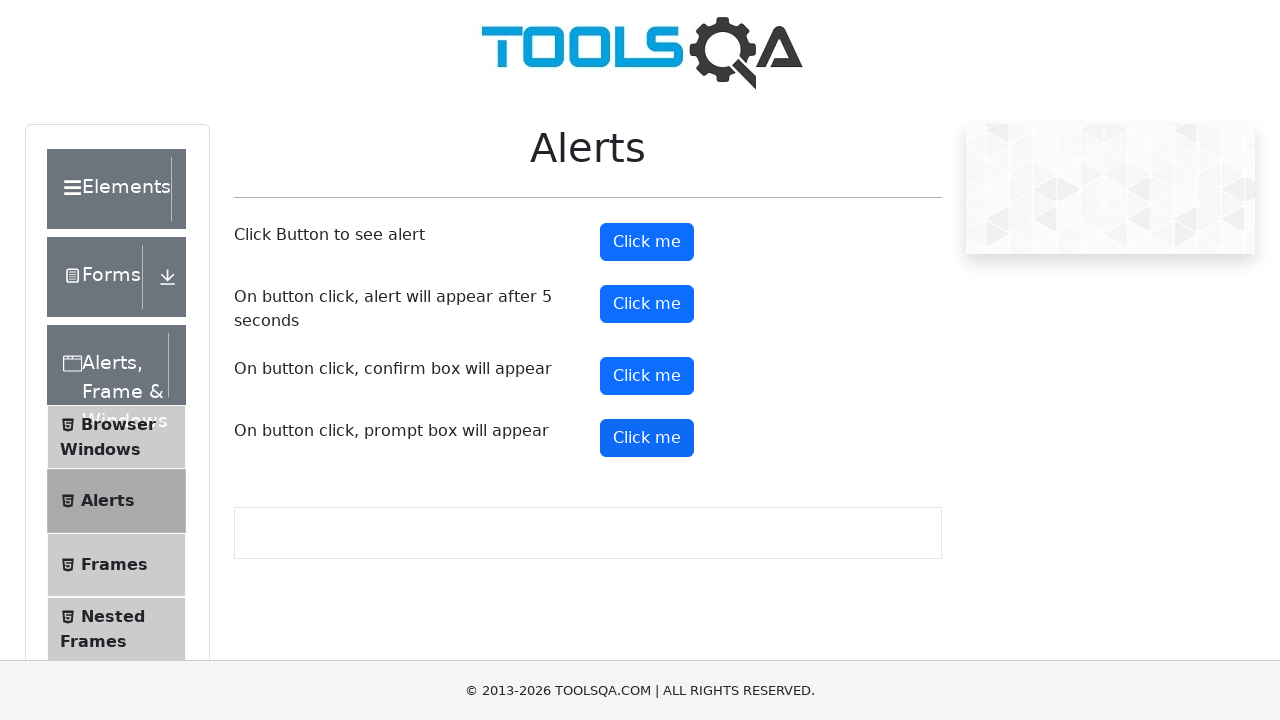

Set up dialog handler to accept the alert
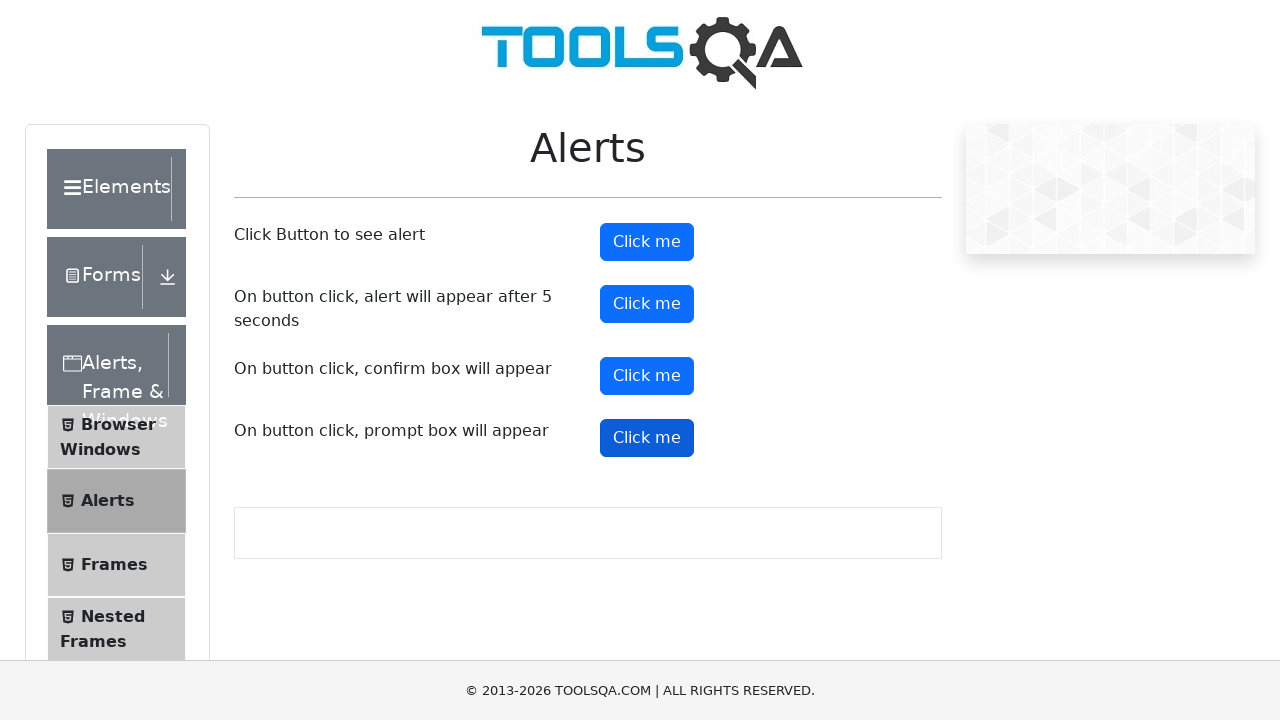

Waited for dialog to be processed
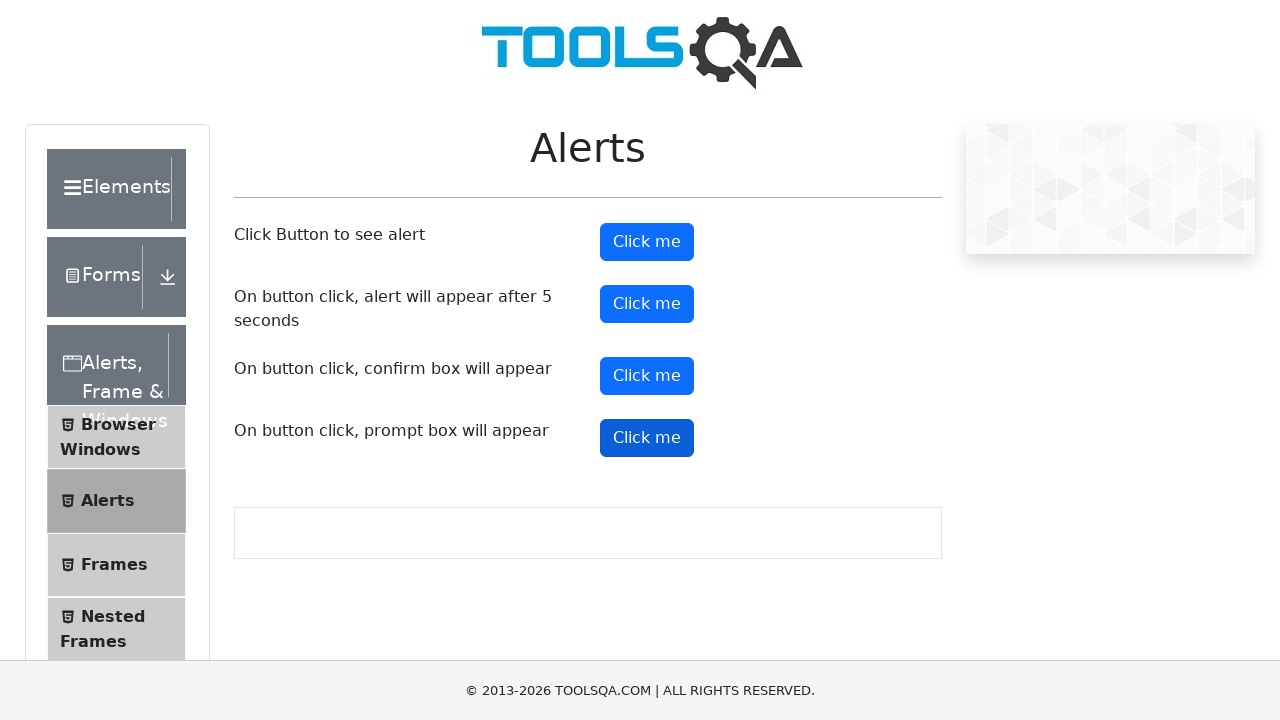

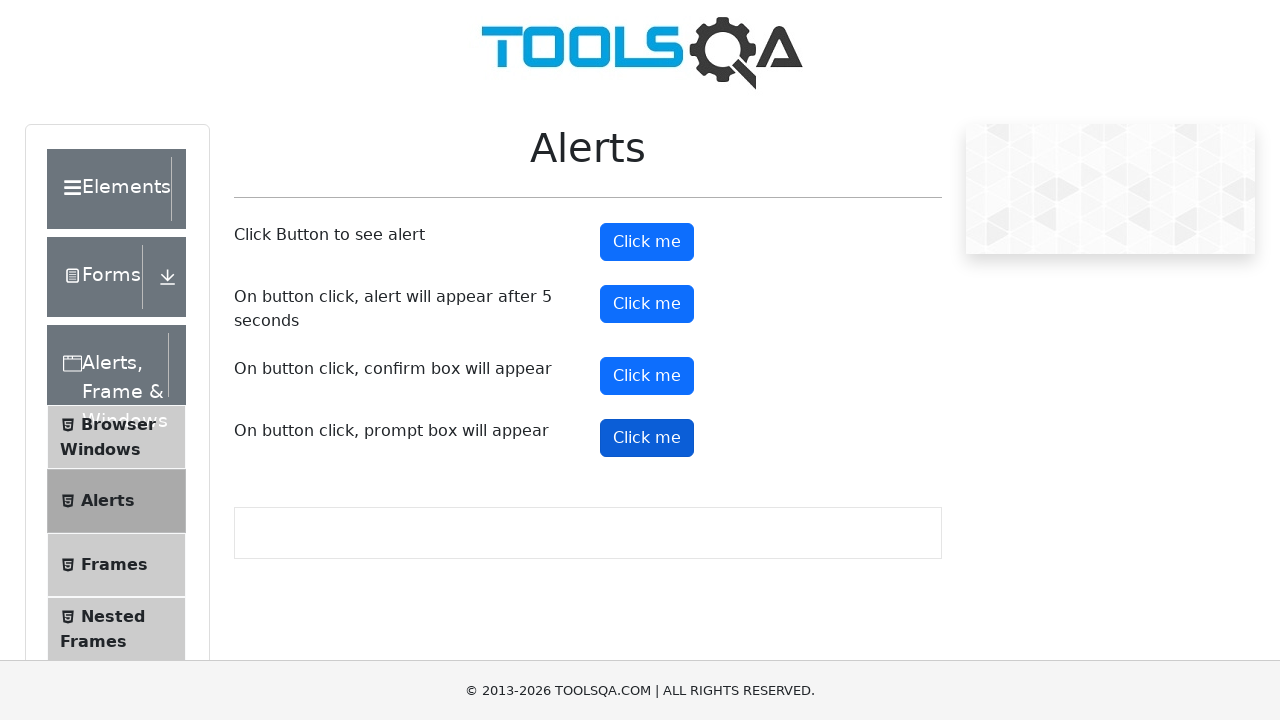